Tests date picker control manipulation on 12306 website by removing readonly attribute and setting a custom date value

Starting URL: https://www.12306.cn/index/

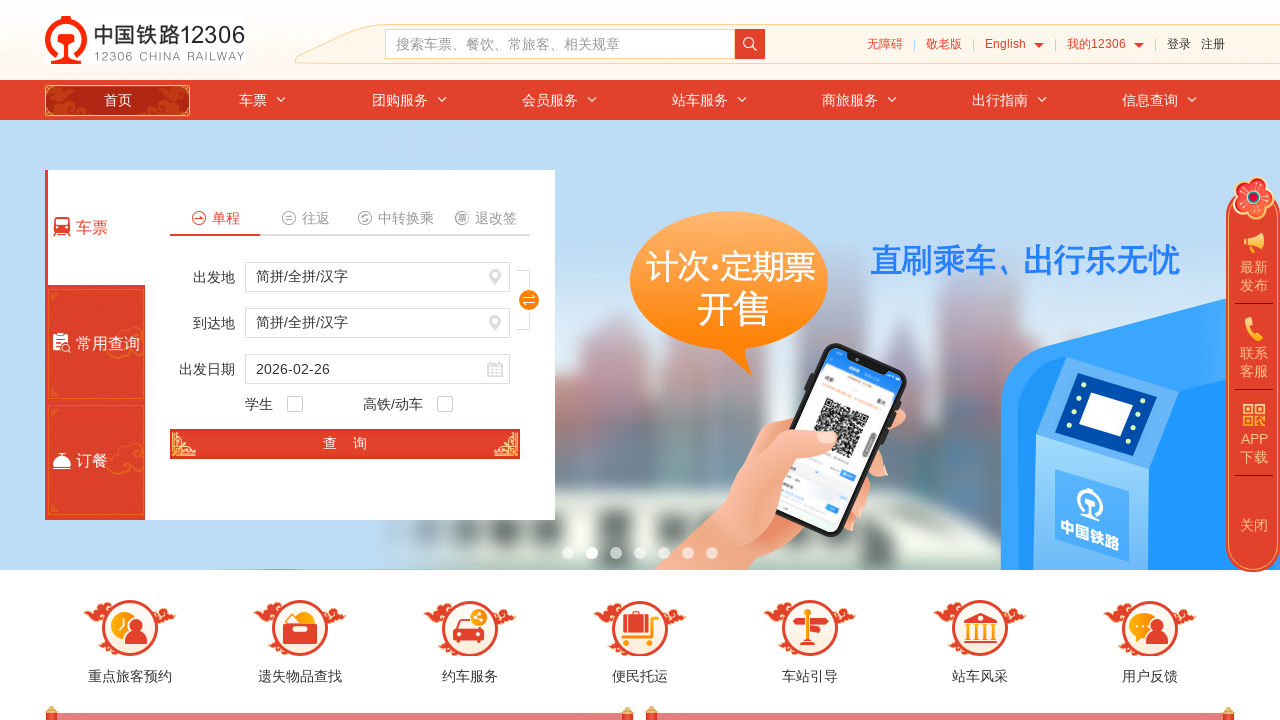

Removed readonly attribute from train_date input field
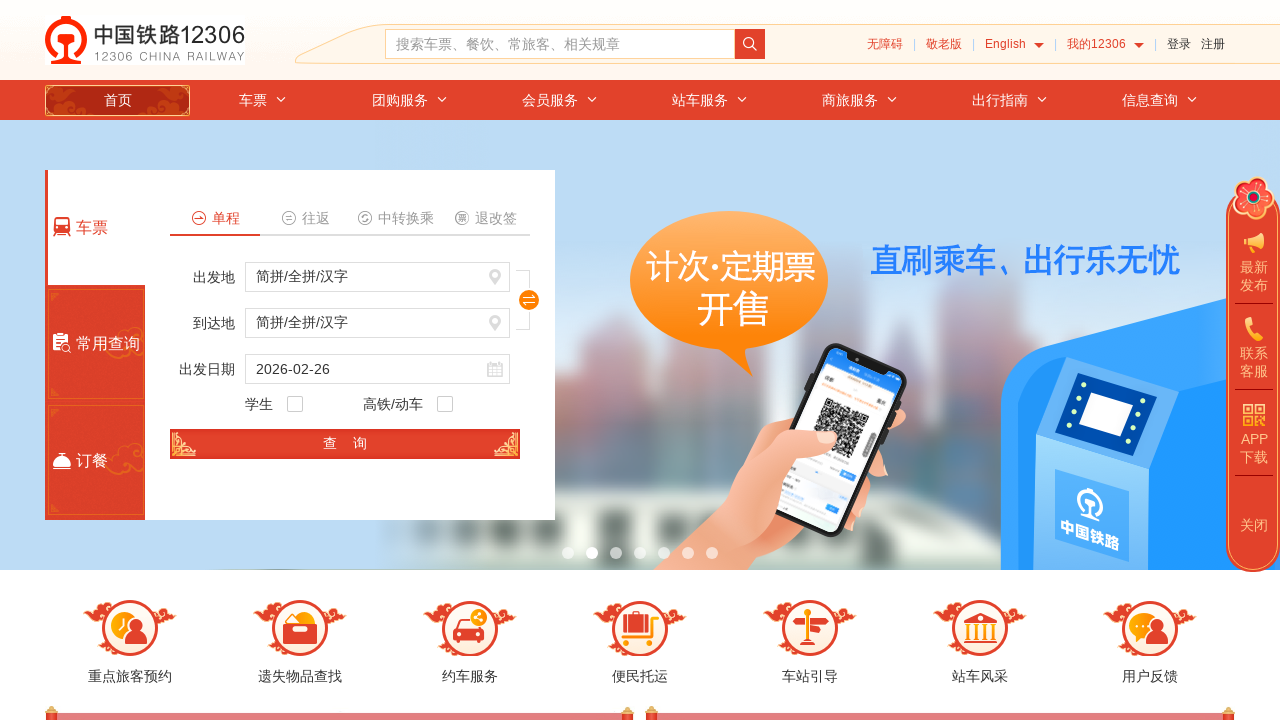

Waited 3 seconds for readonly attribute removal to take effect
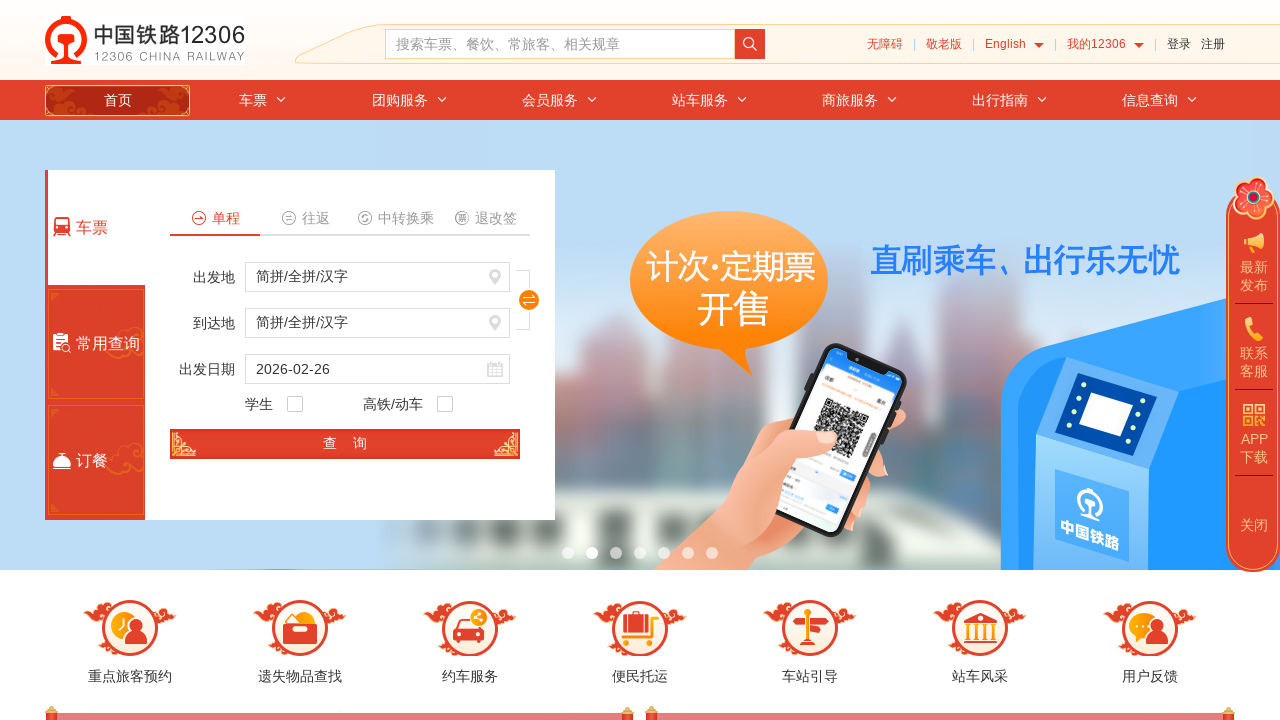

Set train_date value to 2020-11-23 via JavaScript
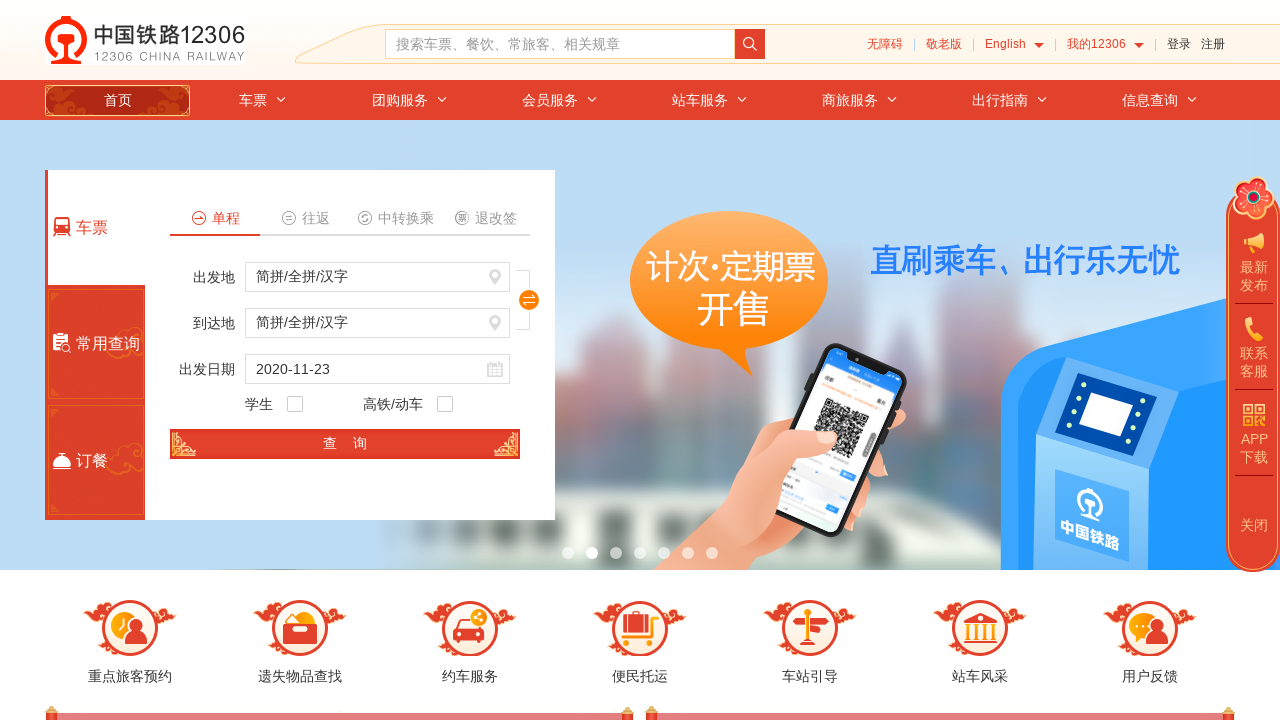

Waited 3 seconds for date value change to be visible
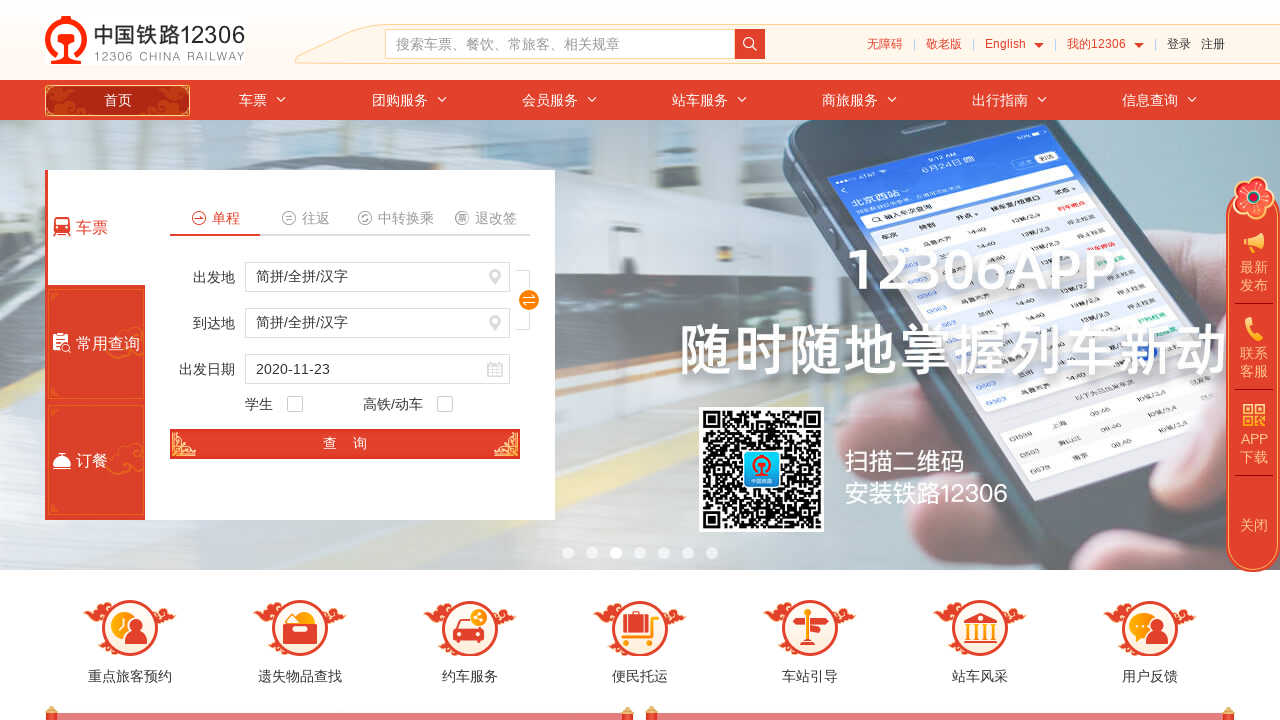

Retrieved train_date value to verify it was set to 2020-11-23
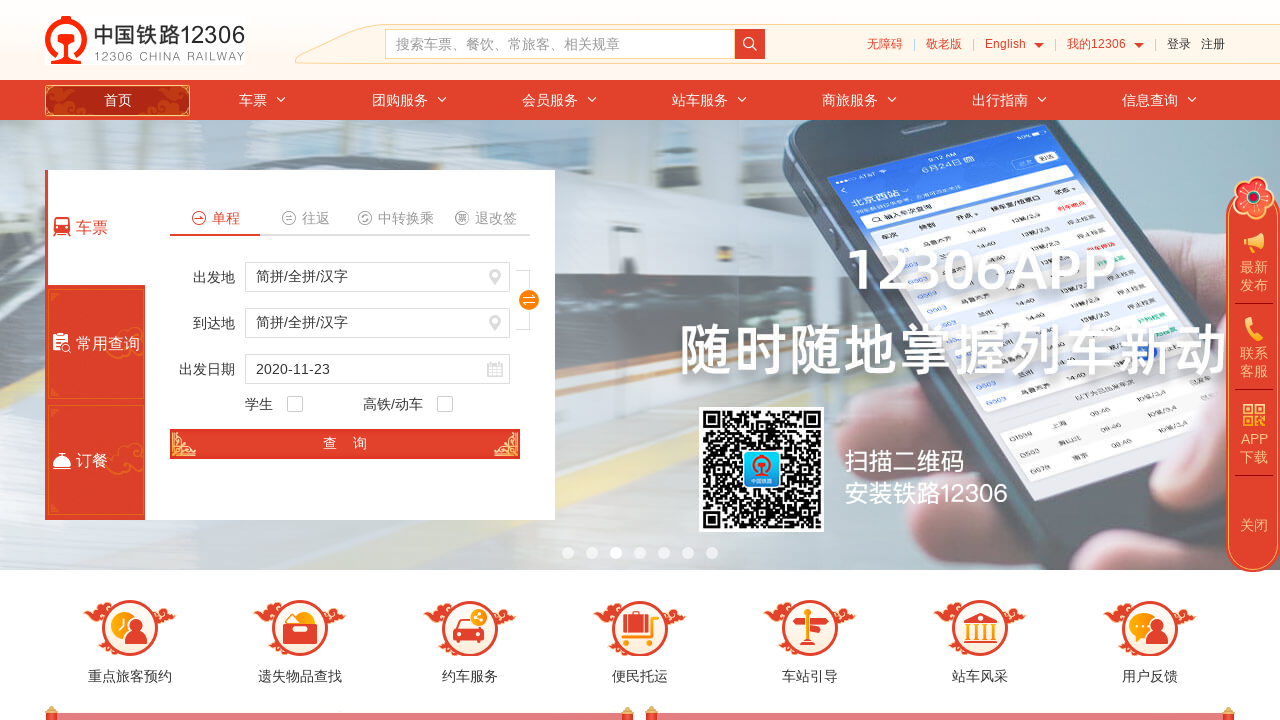

Assertion passed: train_date value is correctly set to 2020-11-23
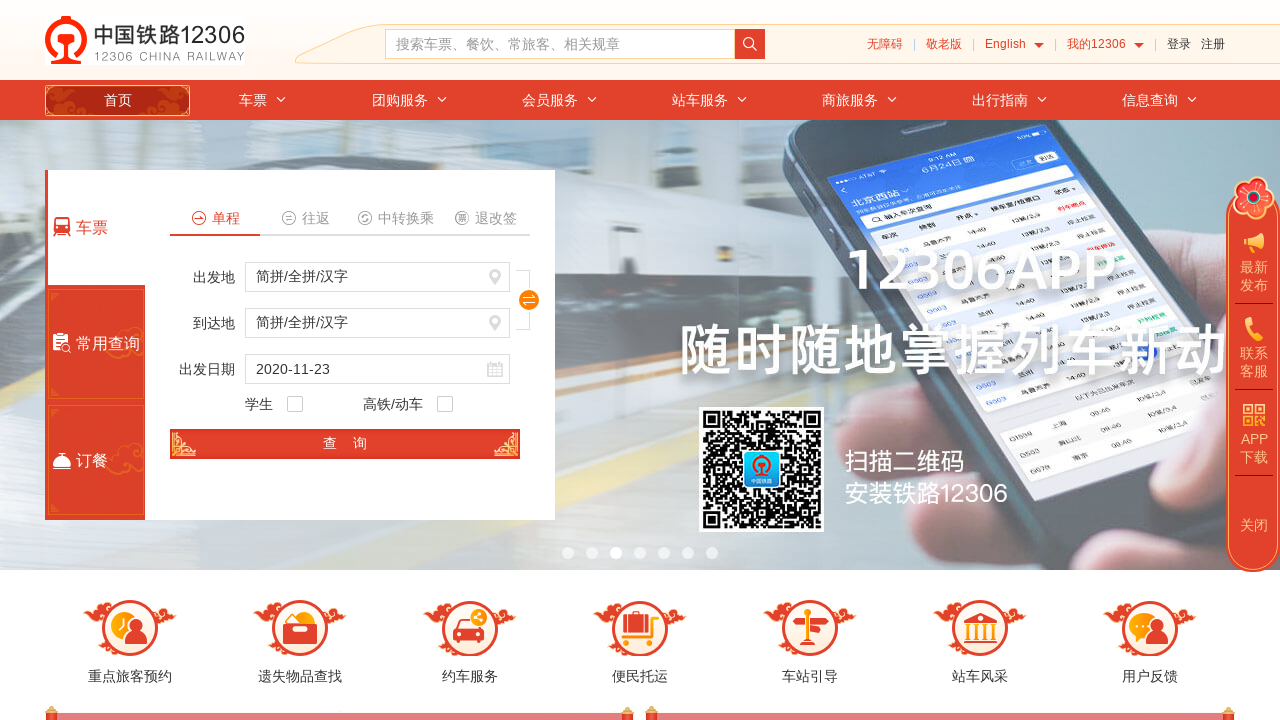

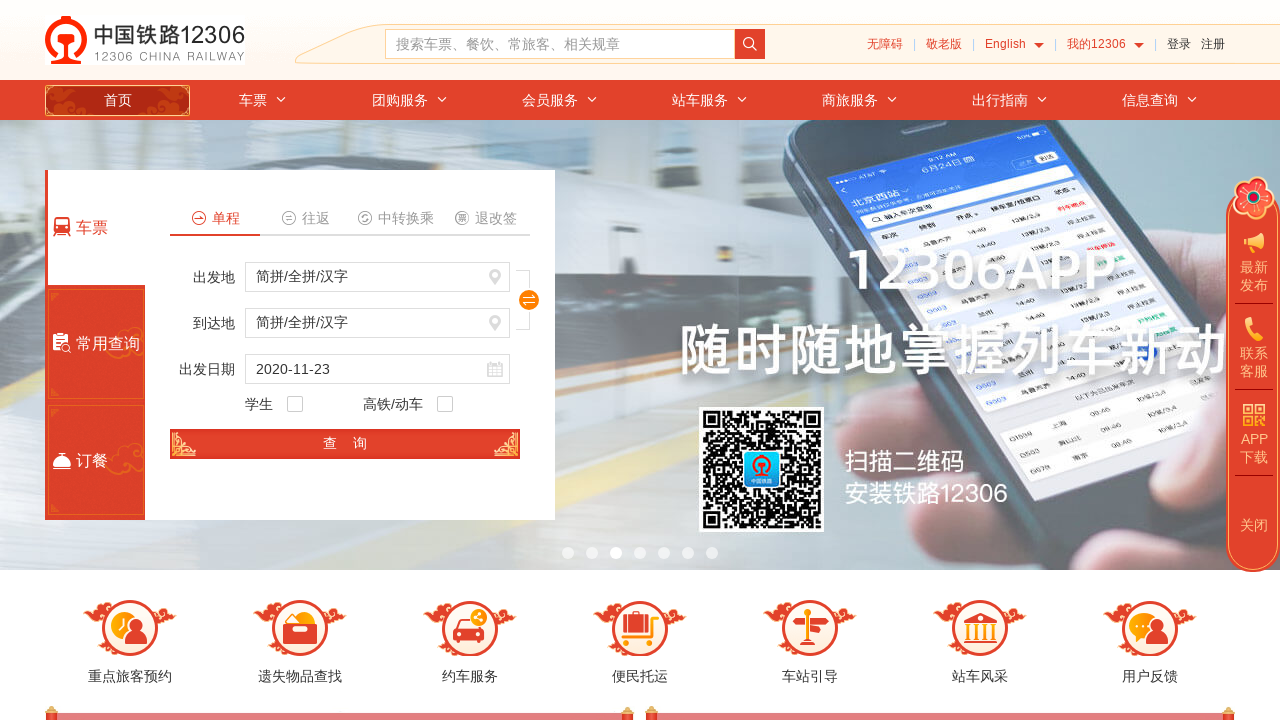